Navigates to a Selenium course content page and verifies that the mail info element is present and contains text.

Starting URL: http://greenstech.in/selenium-course-content.html

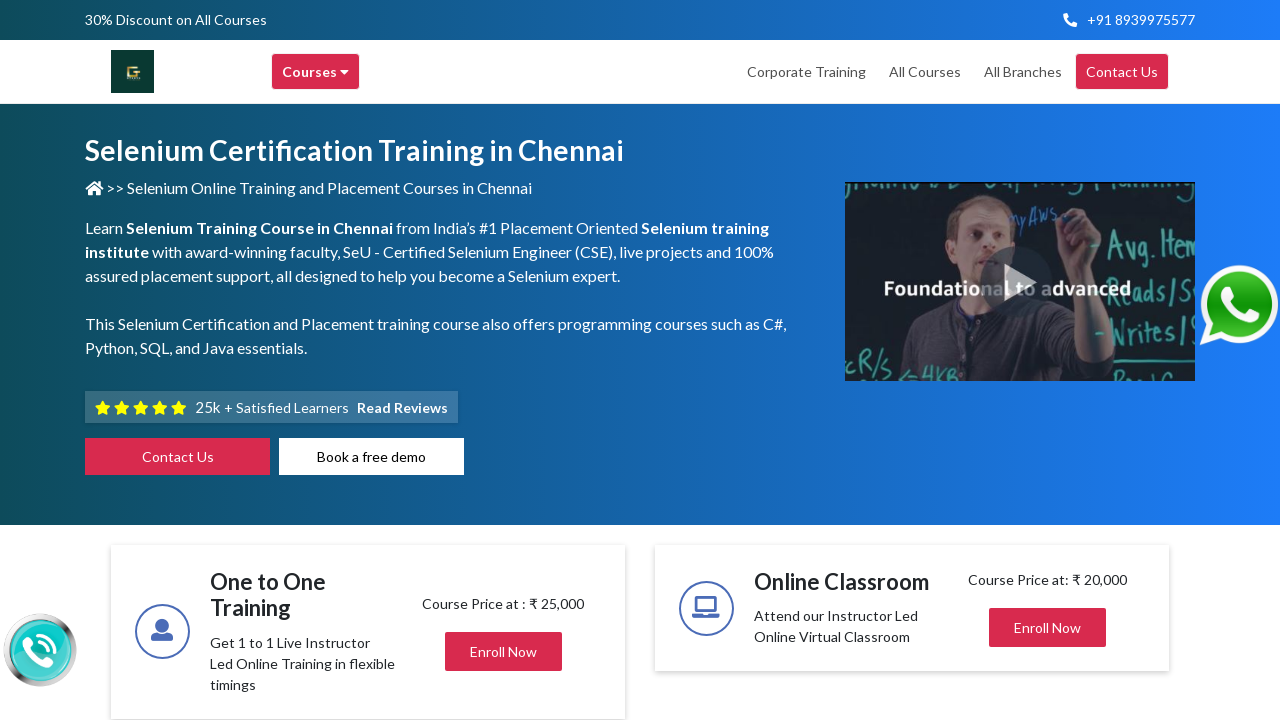

Mail info element became visible
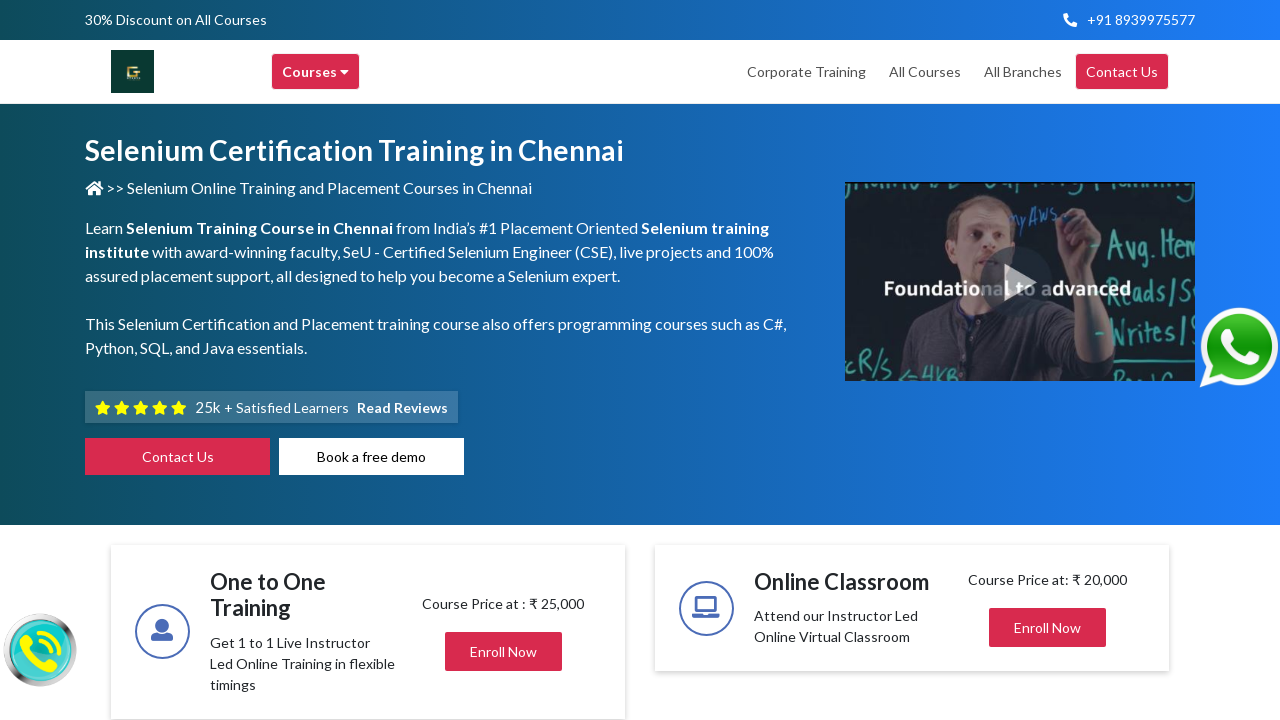

Retrieved text content from mail info element
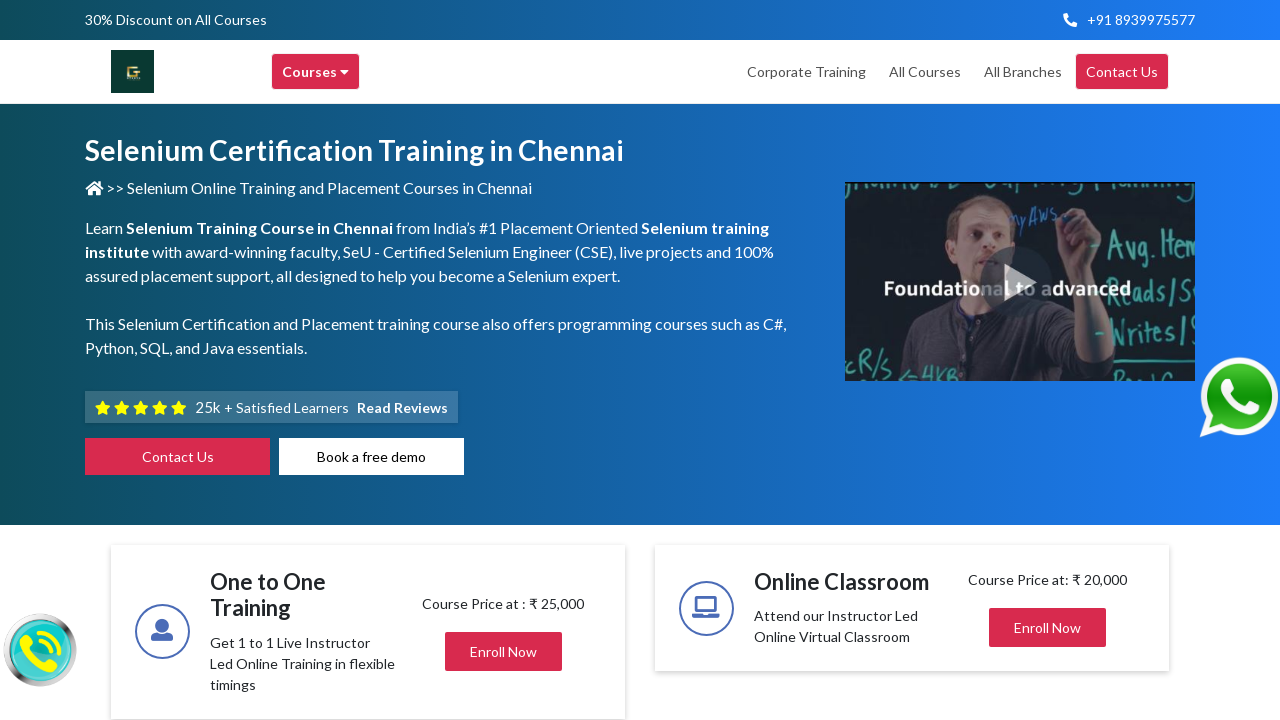

Verified mail info element contains non-empty text
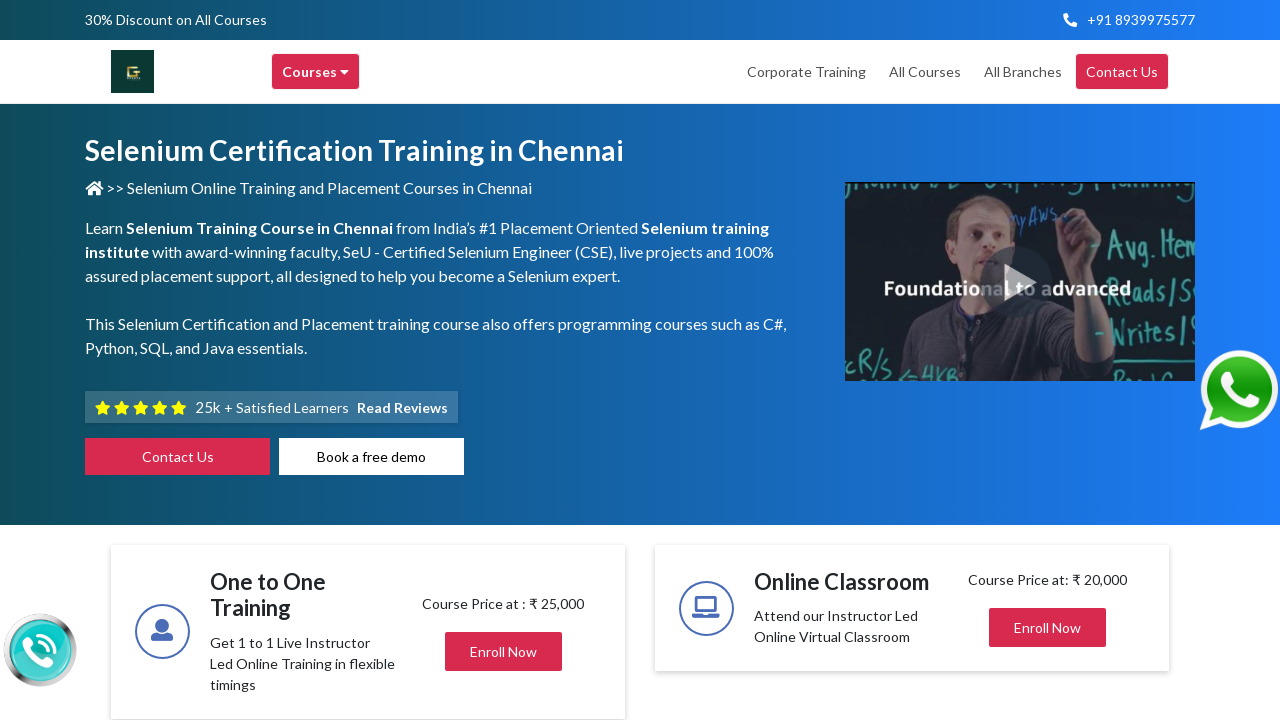

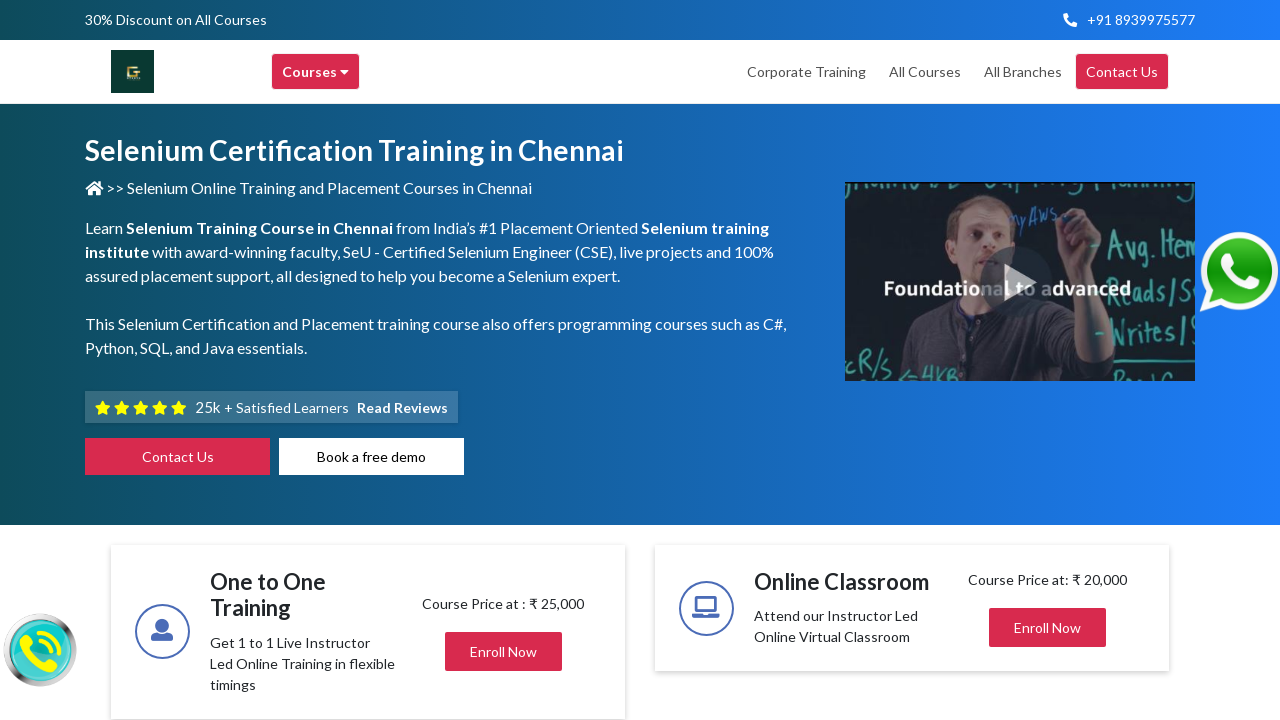